Tests JavaScript prompt alert functionality by clicking a button that triggers a prompt, entering text into the prompt, and accepting it.

Starting URL: https://demoqa.com/alerts

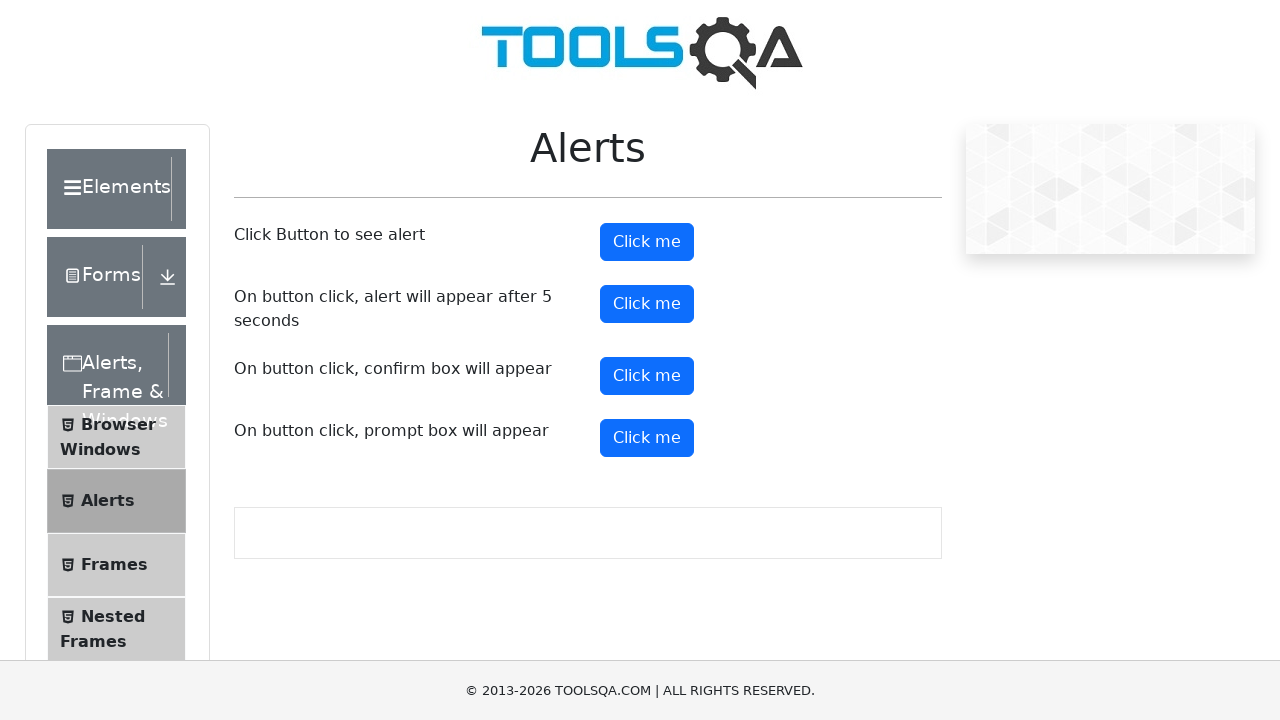

Set up dialog handler to accept prompt with text 'JoanMedia TestWDManager'
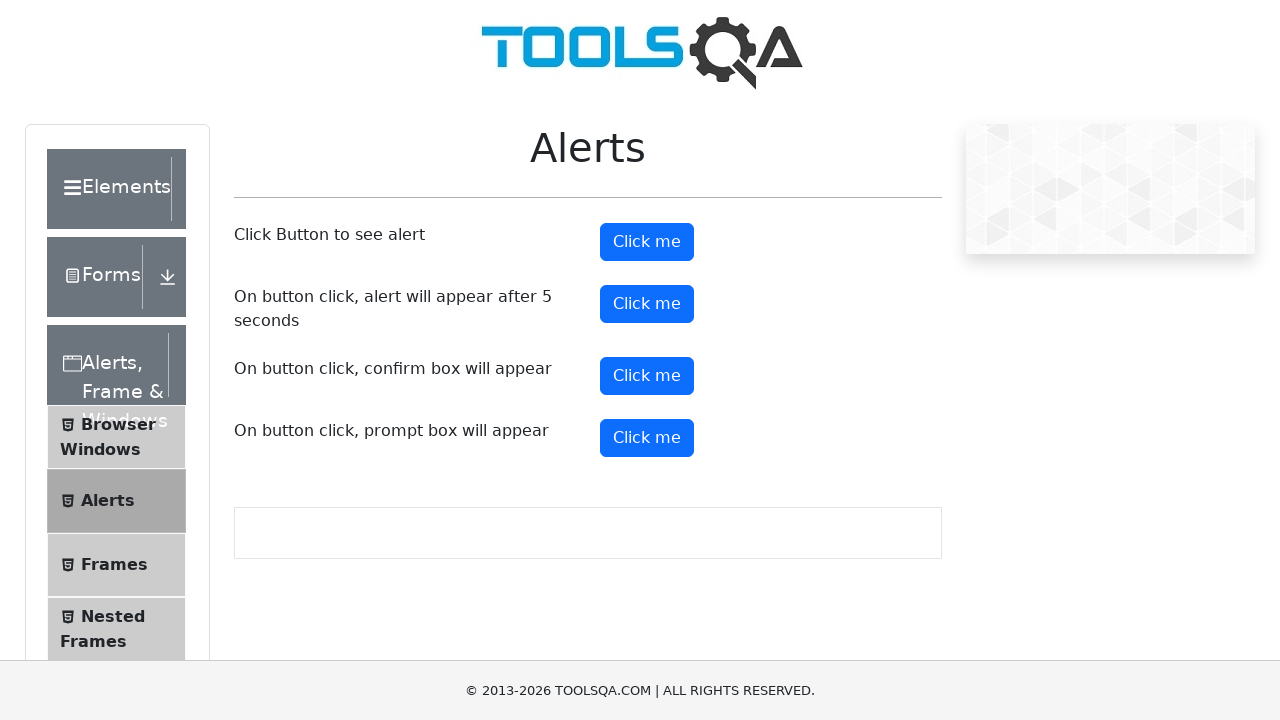

Located all 'Click me' buttons on the page
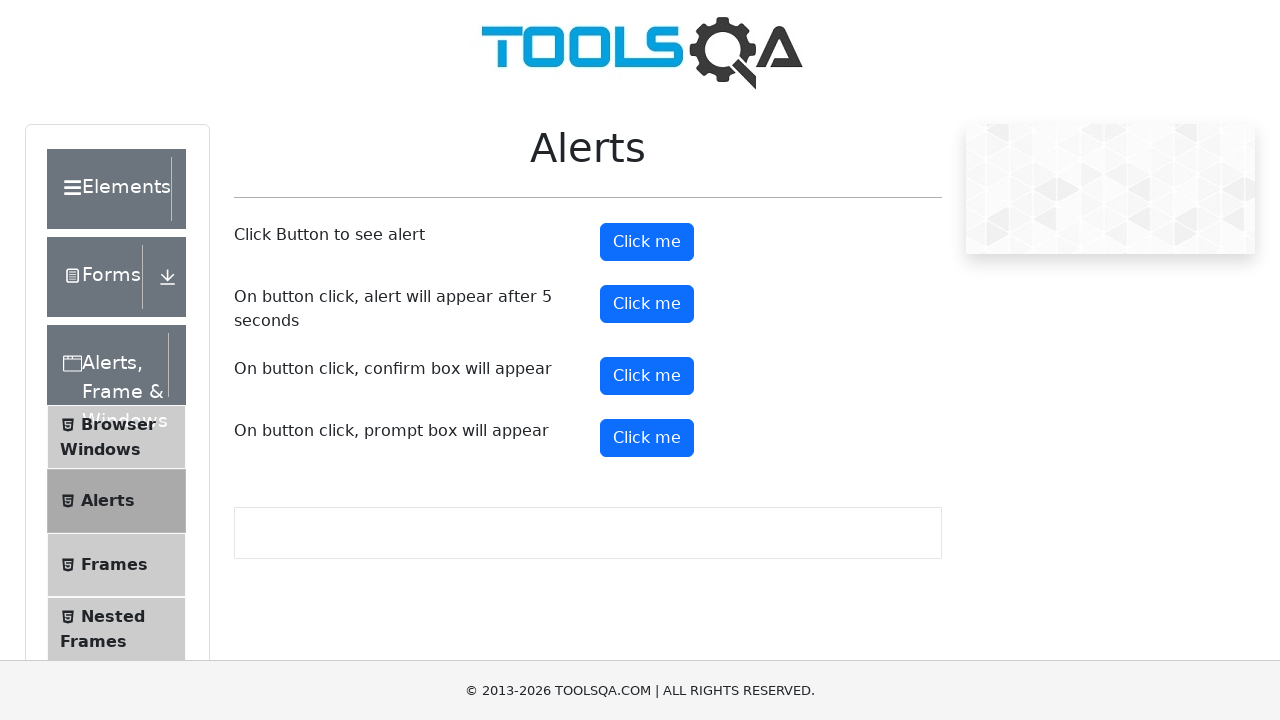

Clicked the fourth 'Click me' button to trigger prompt alert at (647, 438) on xpath=//button[text()='Click me'] >> nth=3
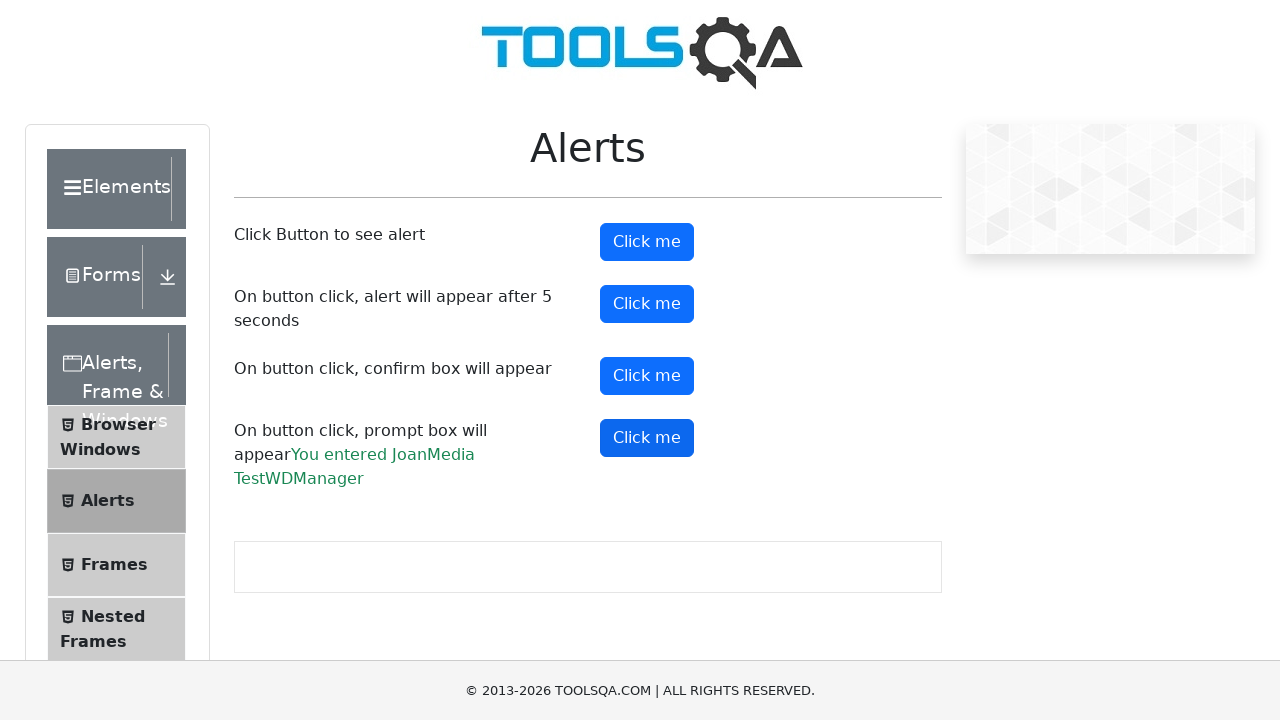

Waited 1 second for prompt interaction to complete
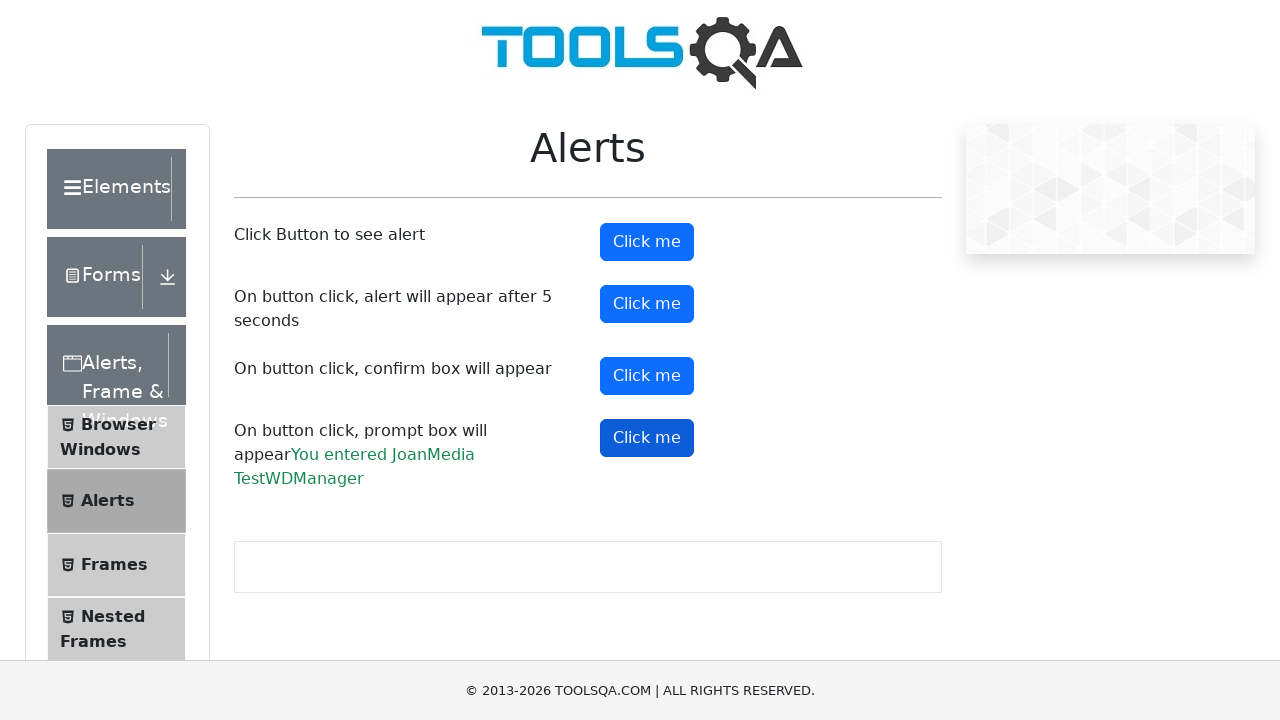

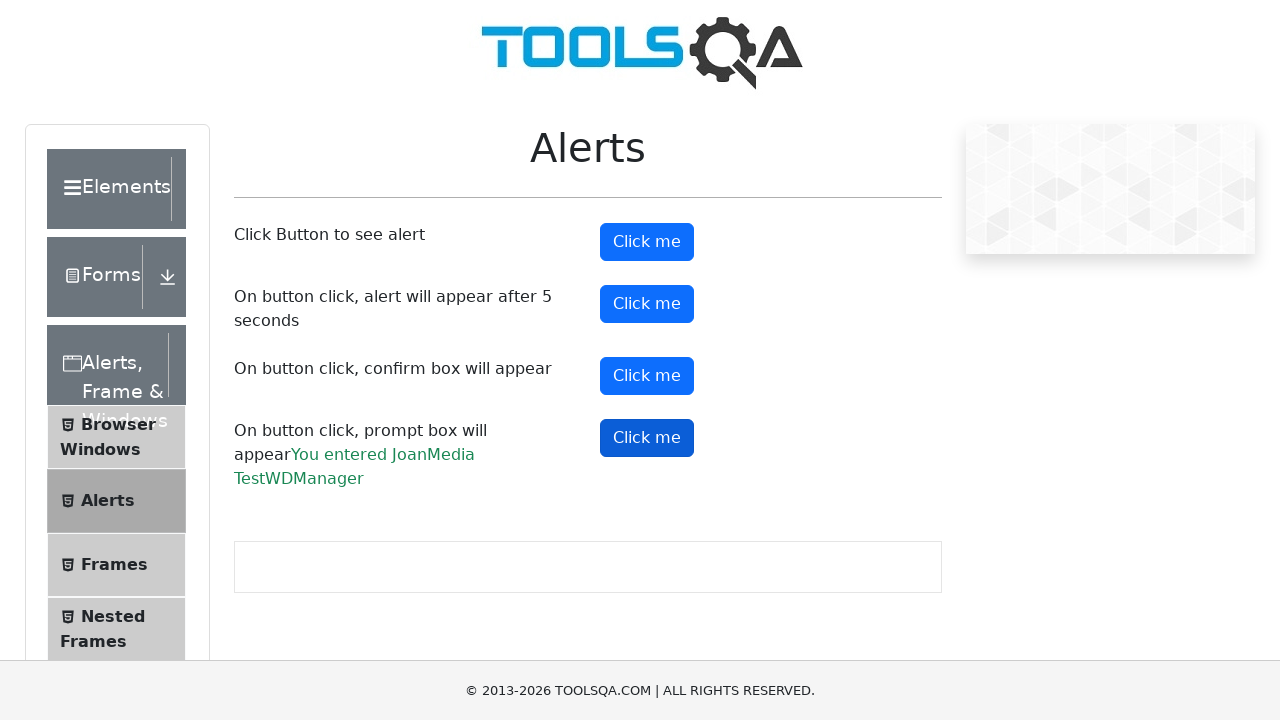